Tests explicit/fluent wait functionality by clicking a timer button and waiting for a WebDriver text element to become visible

Starting URL: http://seleniumpractise.blogspot.in/2016/08/how-to-use-explicit-wait-in-selenium.html

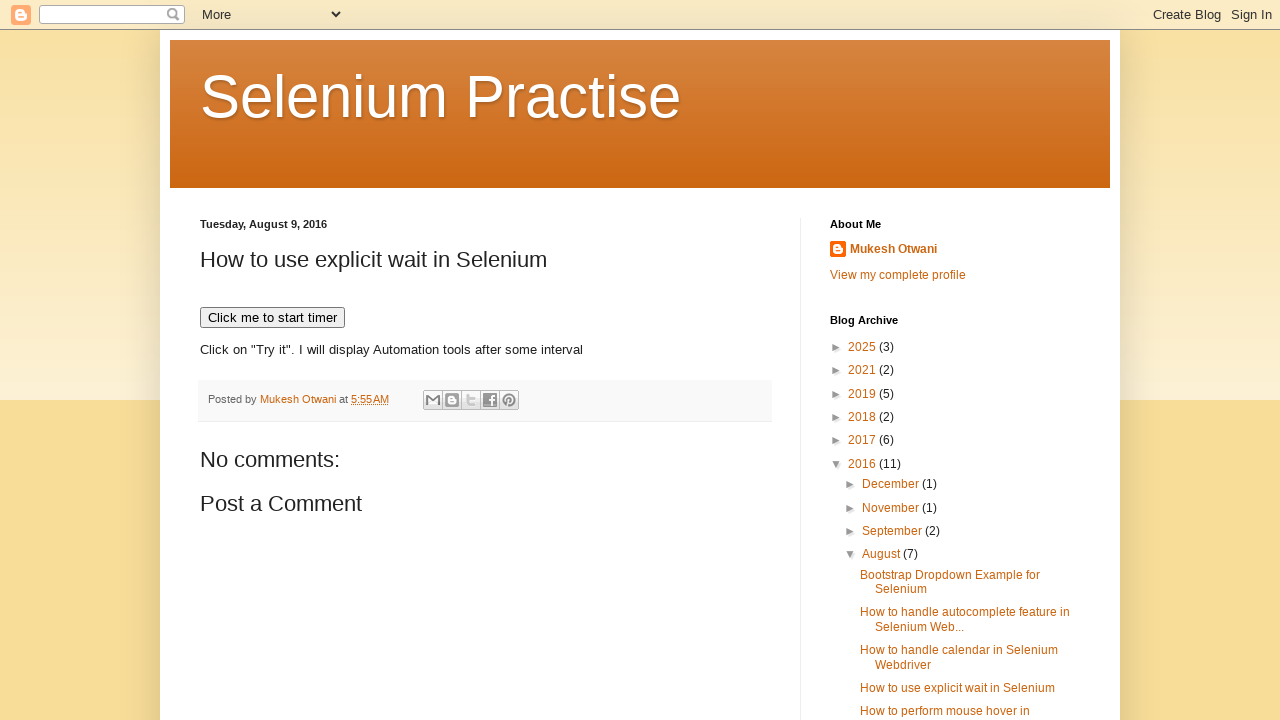

Navigated to explicit wait test page
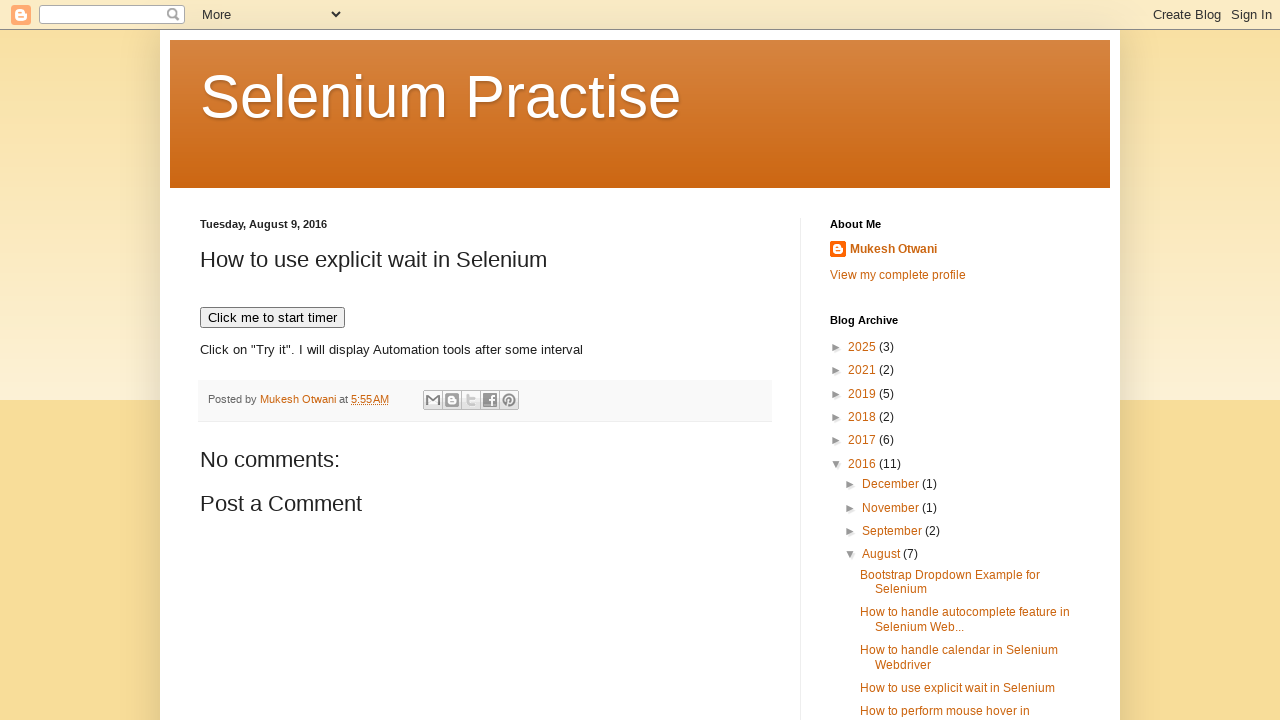

Clicked timer button to start the timer at (272, 318) on xpath=//button[text()='Click me to start timer']
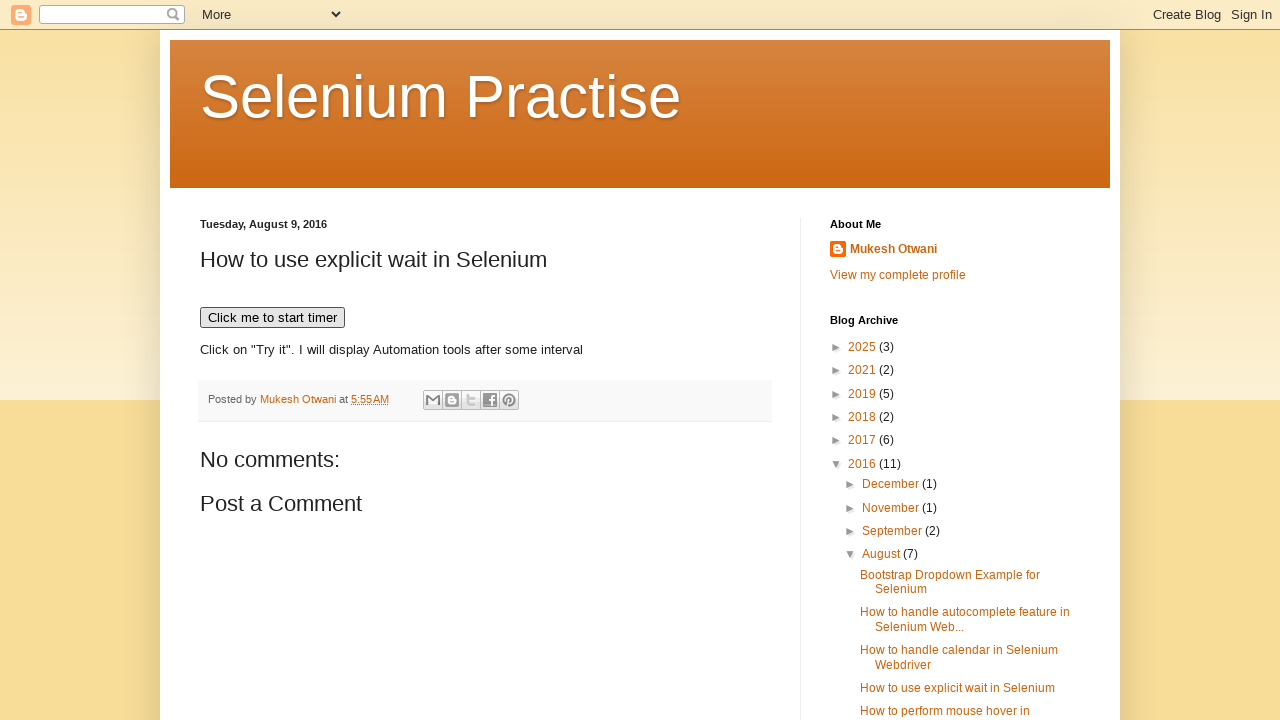

WebDriver text element became visible after explicit wait
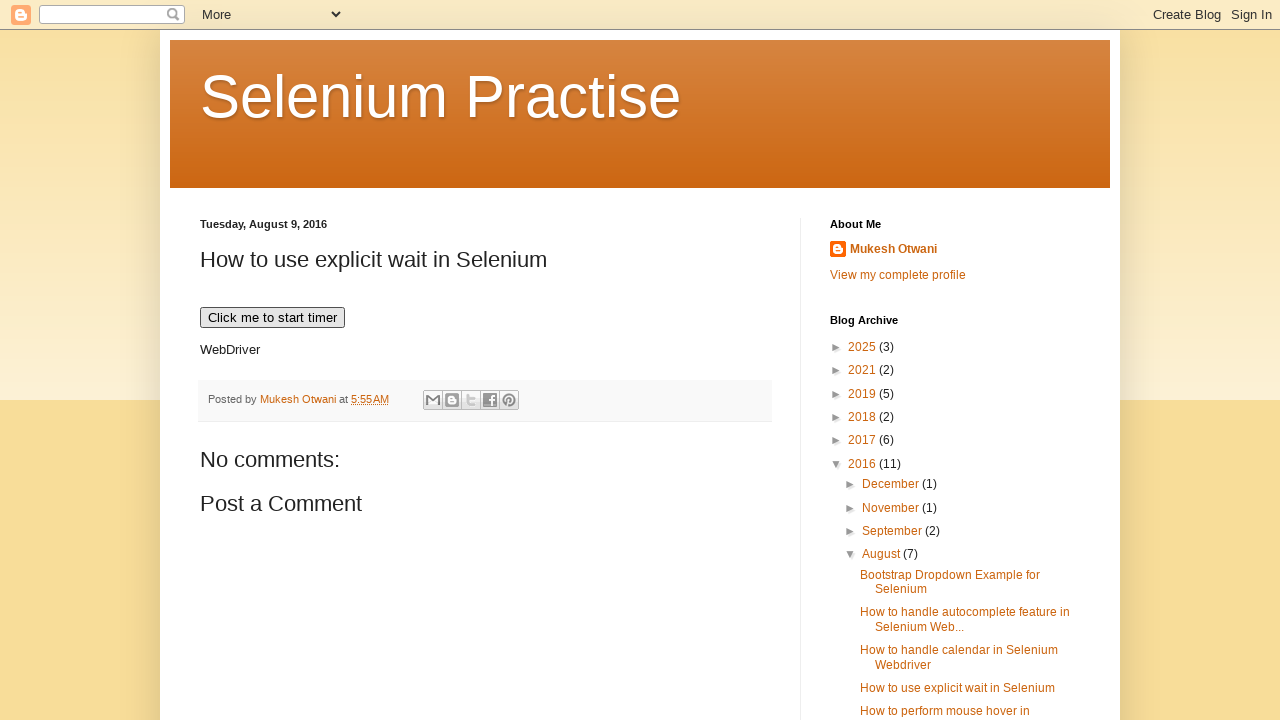

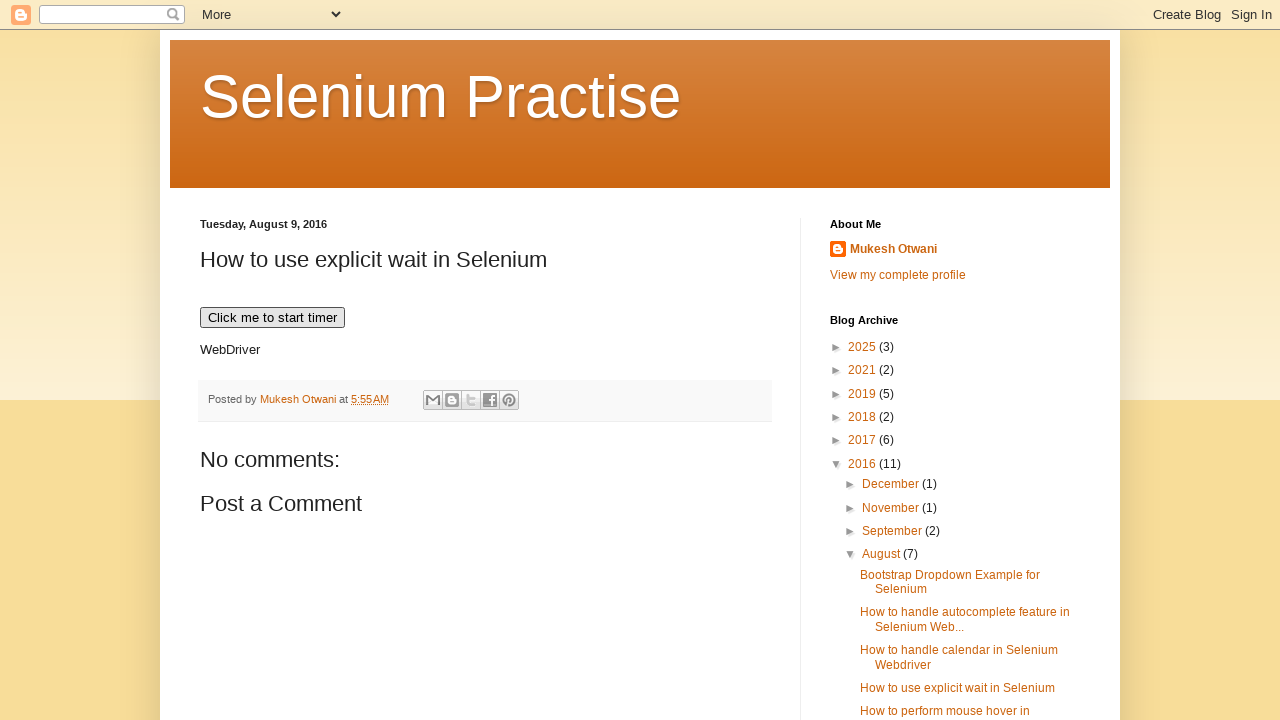